Navigates to the omayo blogspot test page and verifies it loads successfully by waiting for the page content to be present.

Starting URL: https://omayo.blogspot.com/

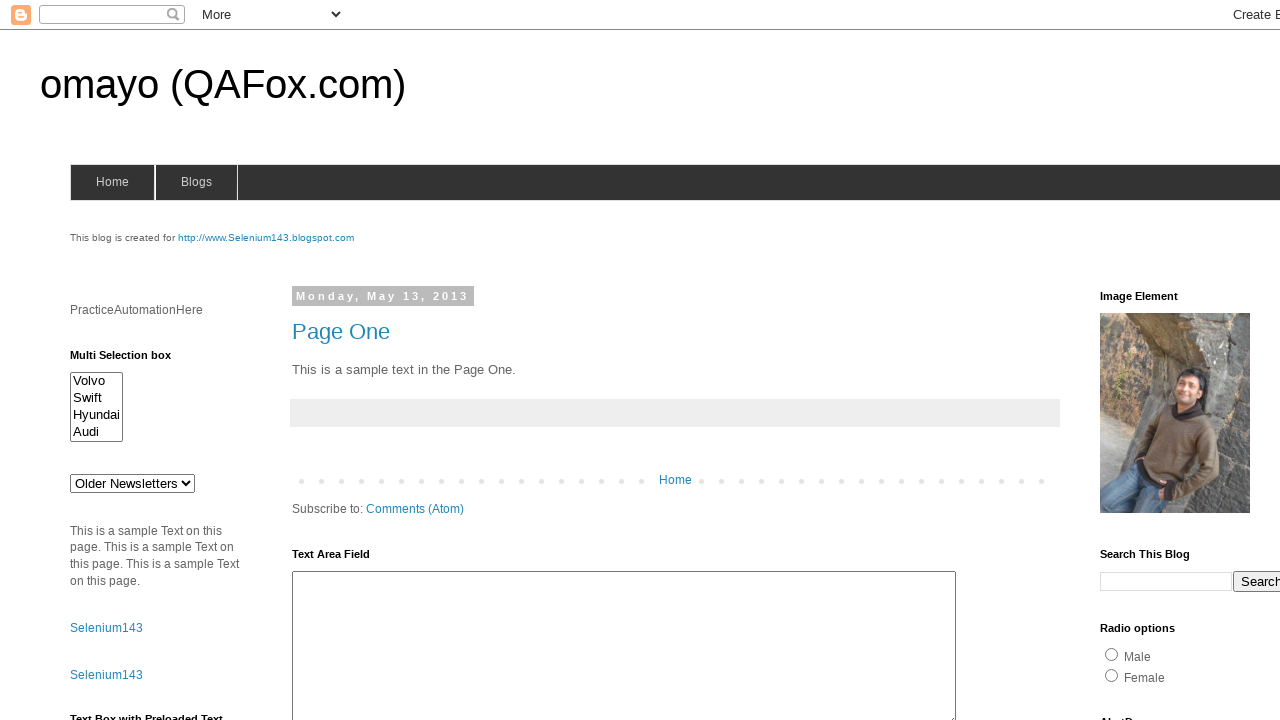

Navigated to omayo.blogspot.com
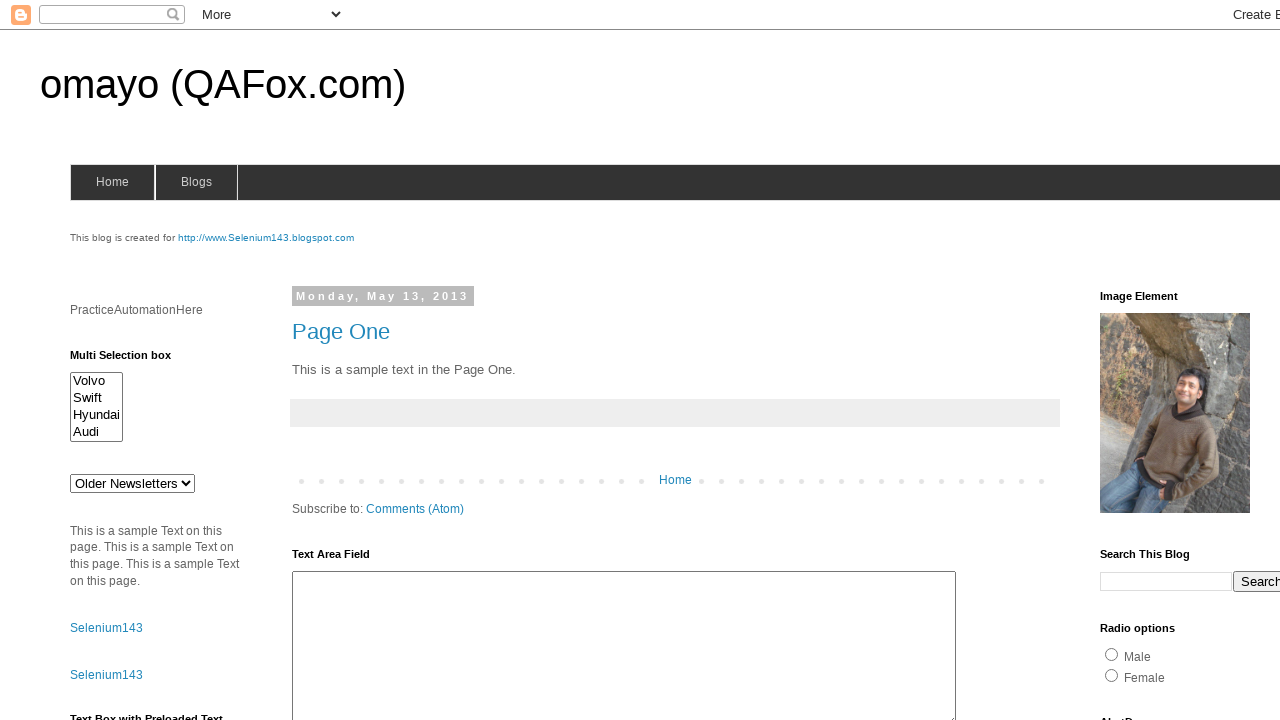

Page DOM content loaded
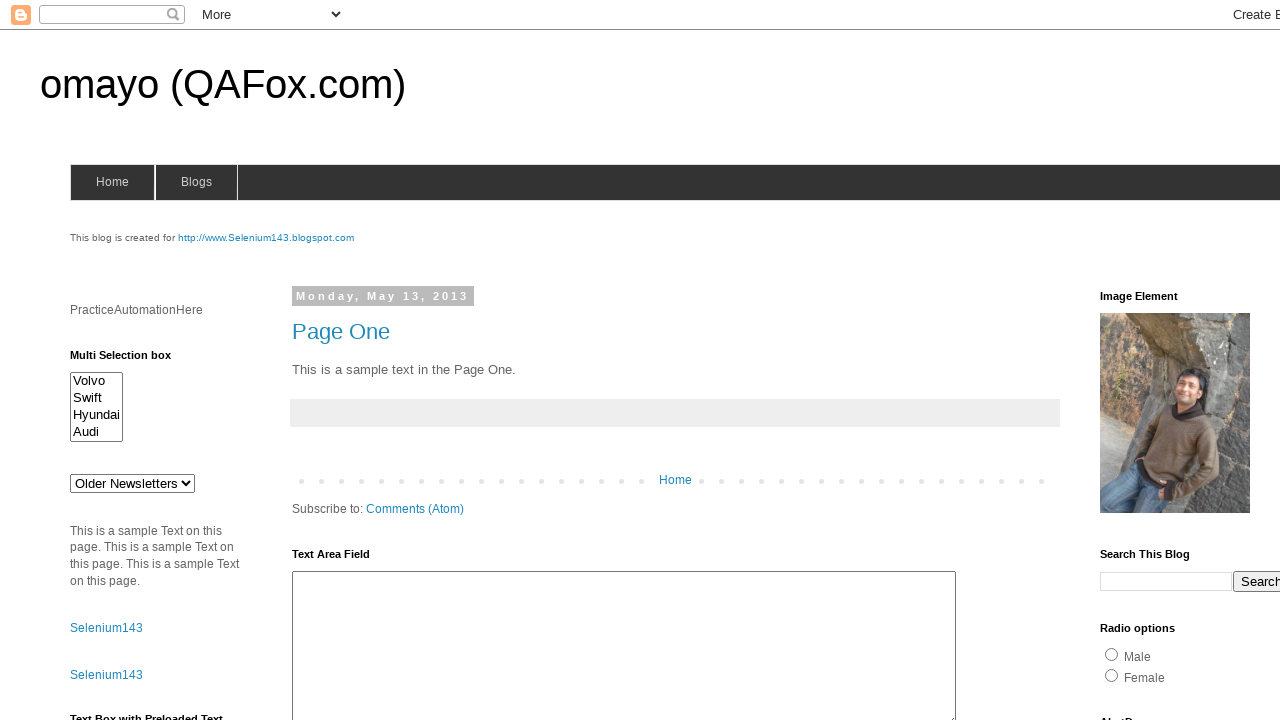

Body element is visible - page content loaded successfully
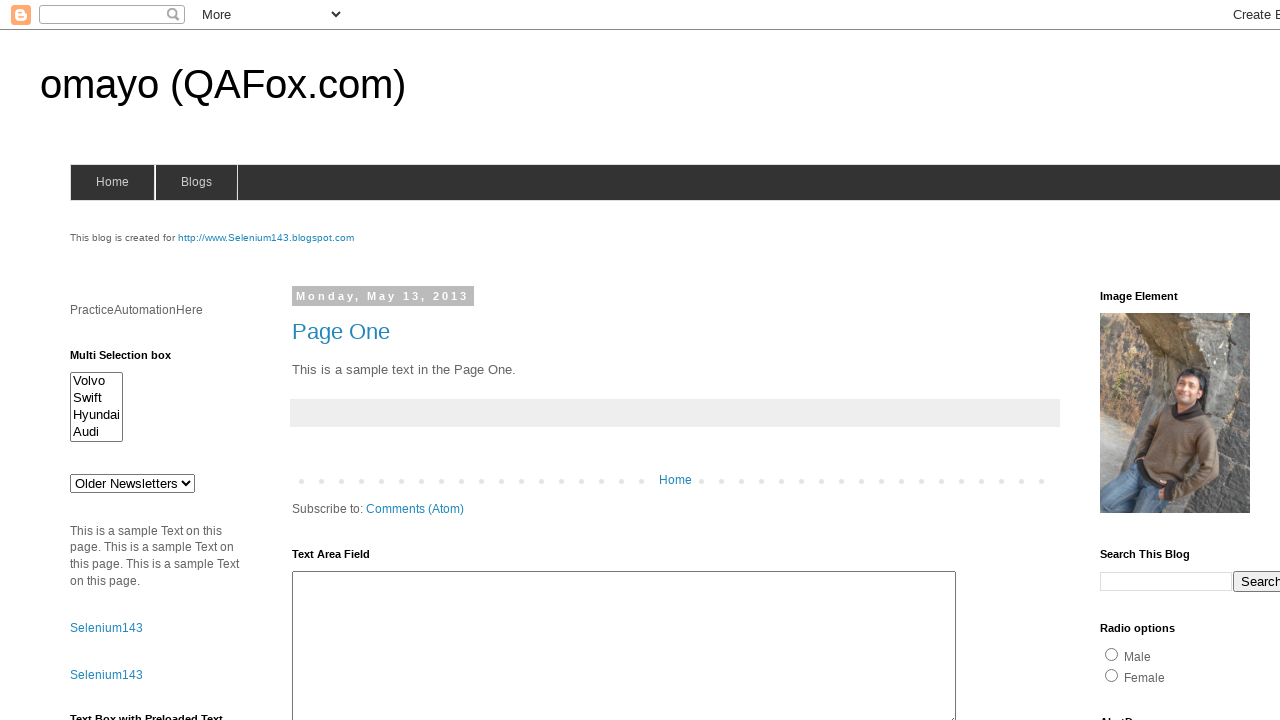

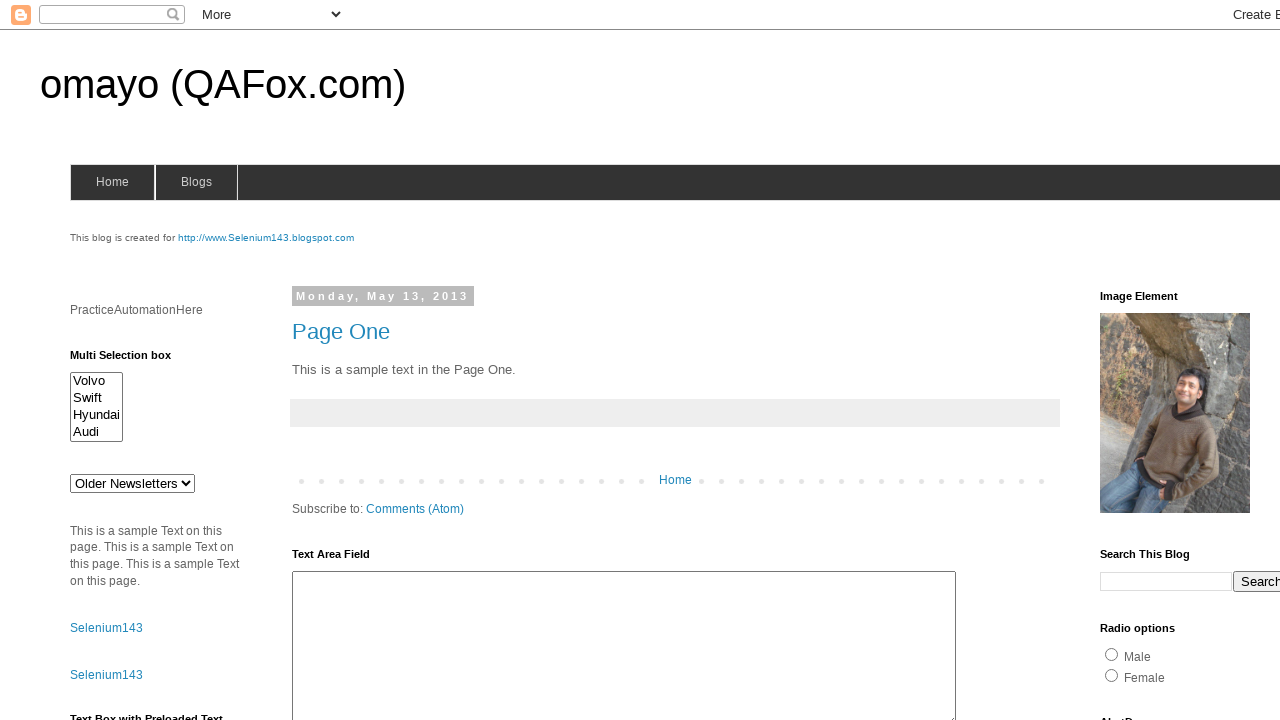